Tests handling of a JavaScript confirmation alert by clicking the confirm button and dismissing the dialog

Starting URL: https://the-internet.herokuapp.com/javascript_alerts

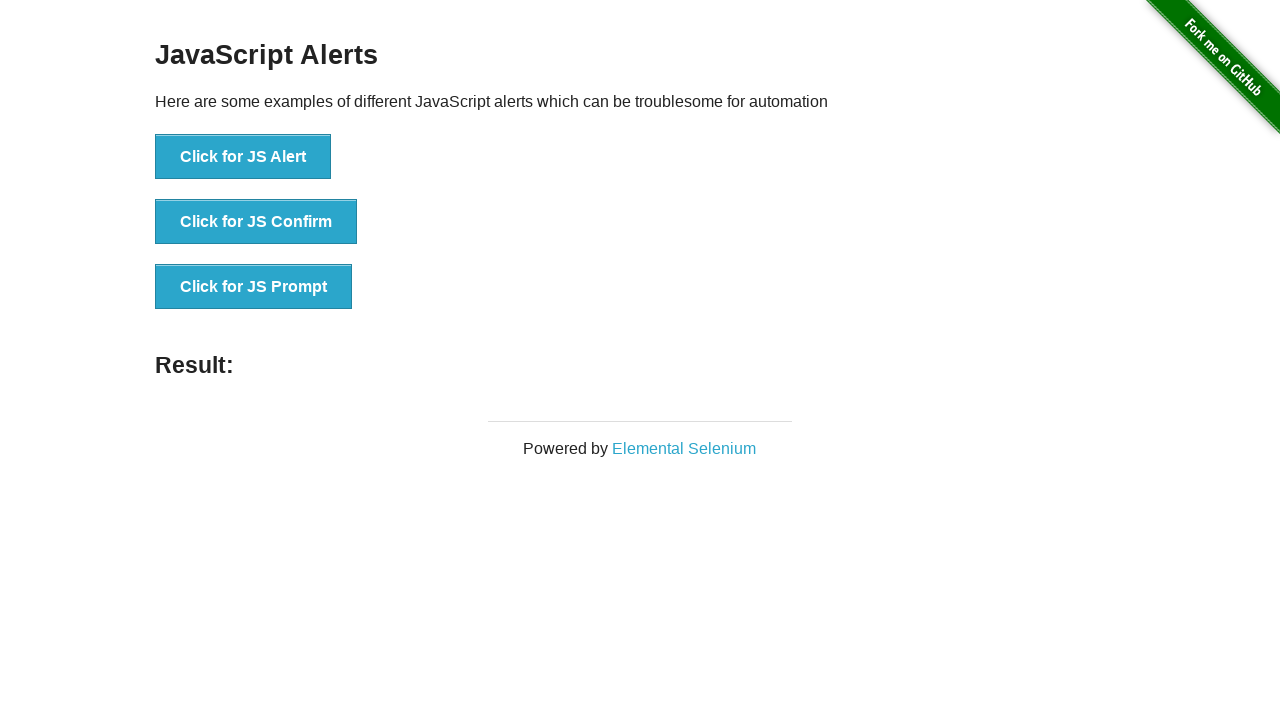

Set up dialog handler to dismiss confirmation alerts
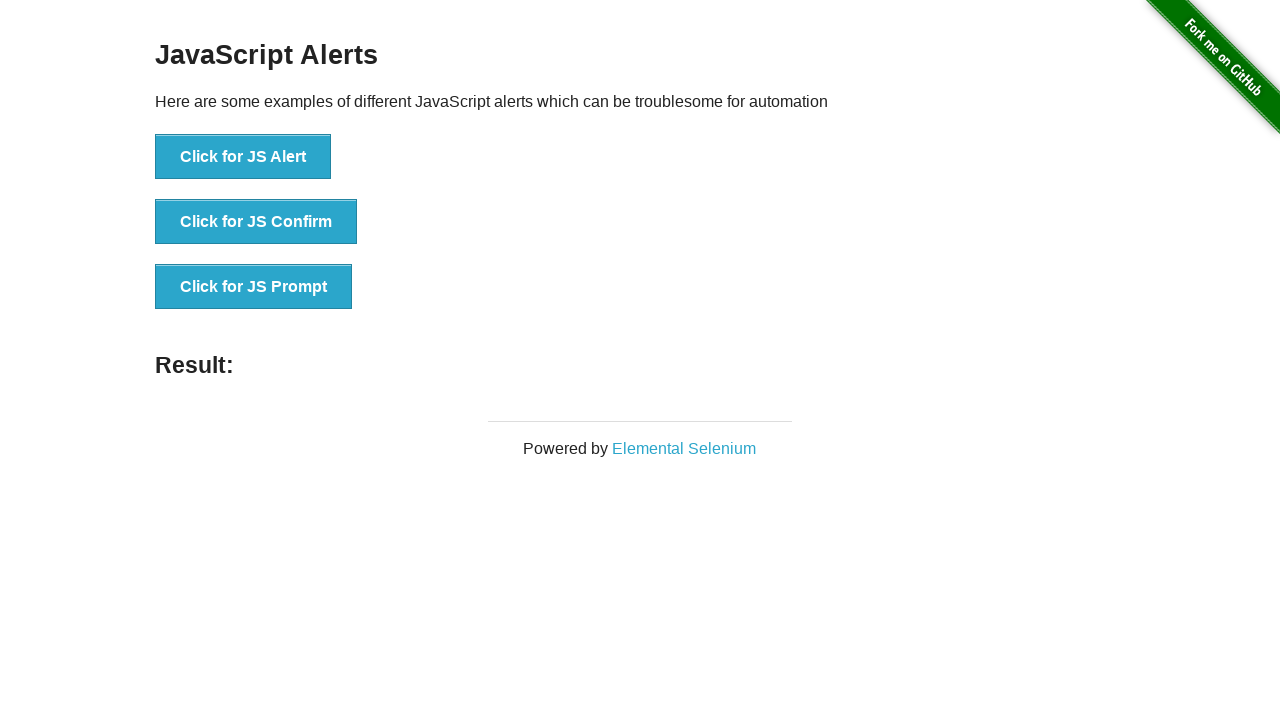

Clicked 'Click for JS Confirm' button to trigger confirmation dialog at (256, 222) on xpath=//button[normalize-space()='Click for JS Confirm']
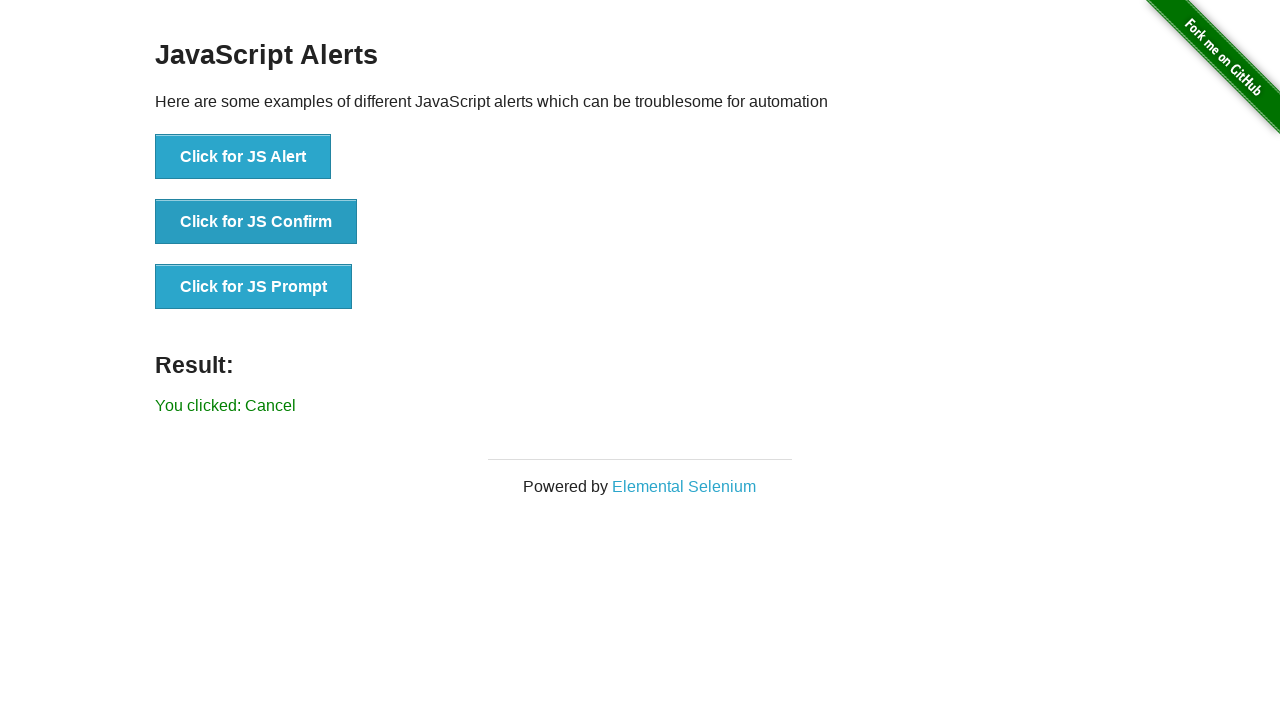

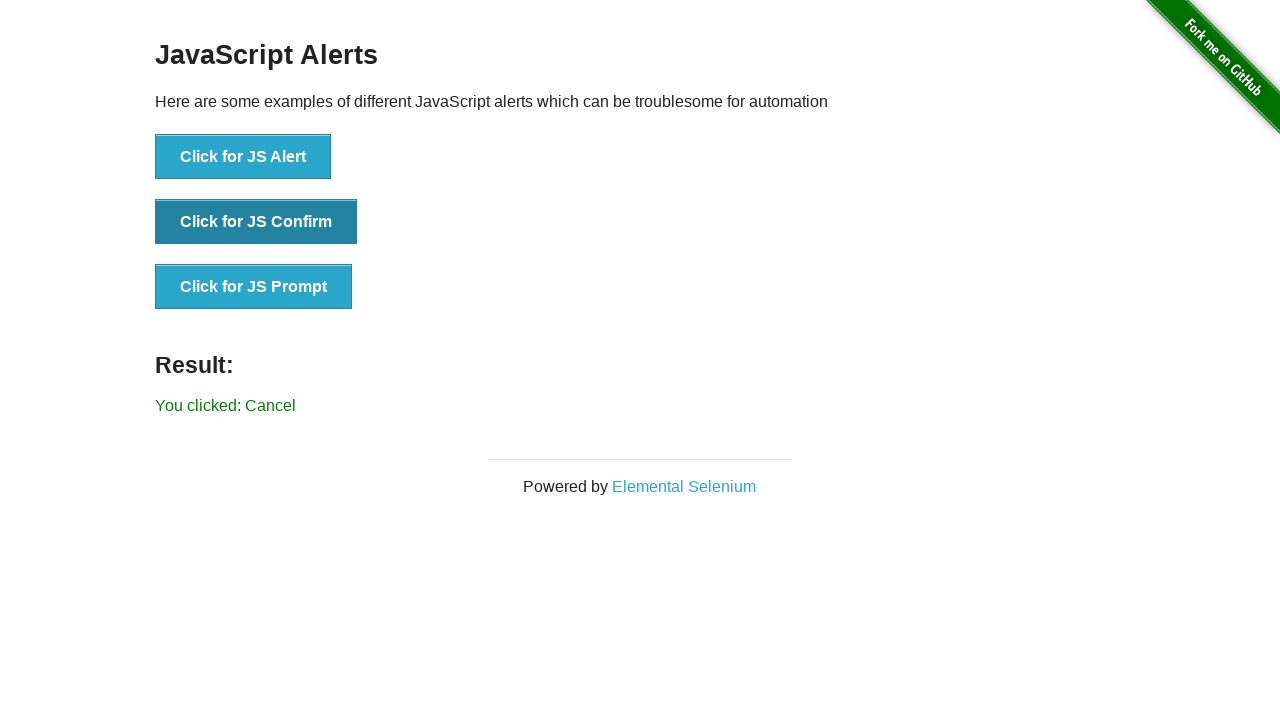